Tests a web form by entering text in a text box and clicking the submit button, then verifies the success message

Starting URL: https://www.selenium.dev/selenium/web/web-form.html

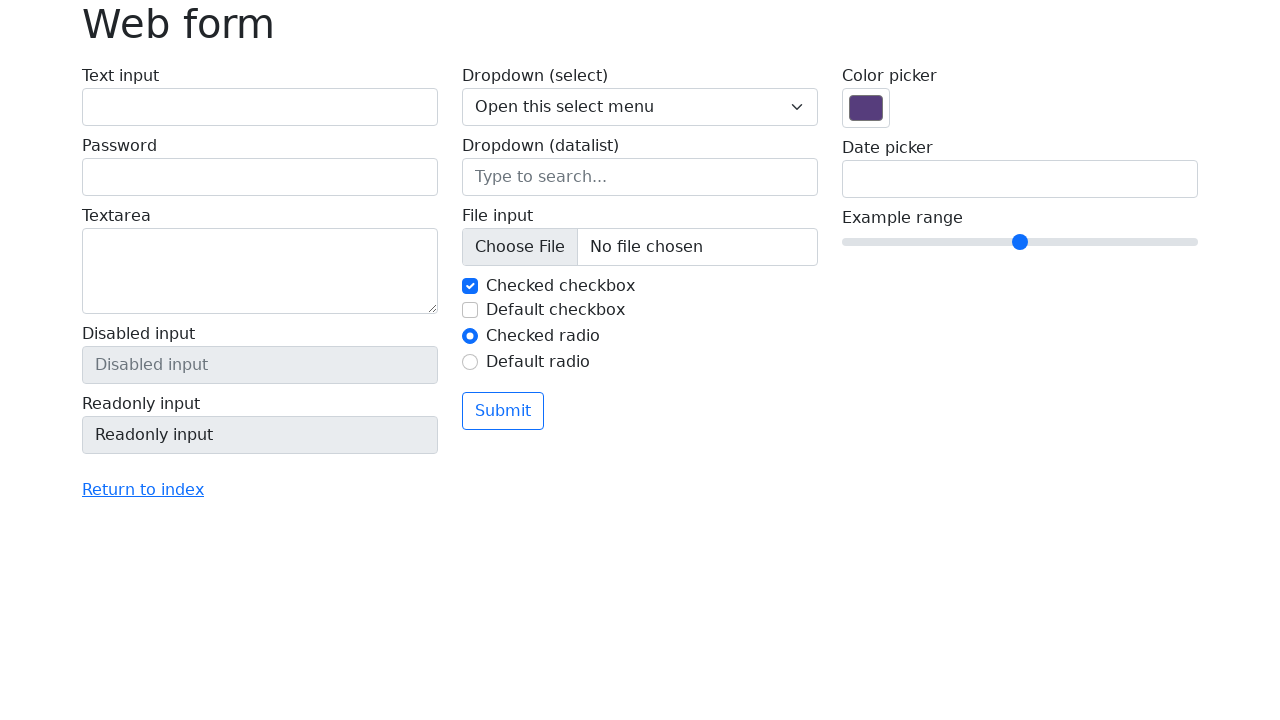

Filled text box with 'Selenium' on input[name='my-text']
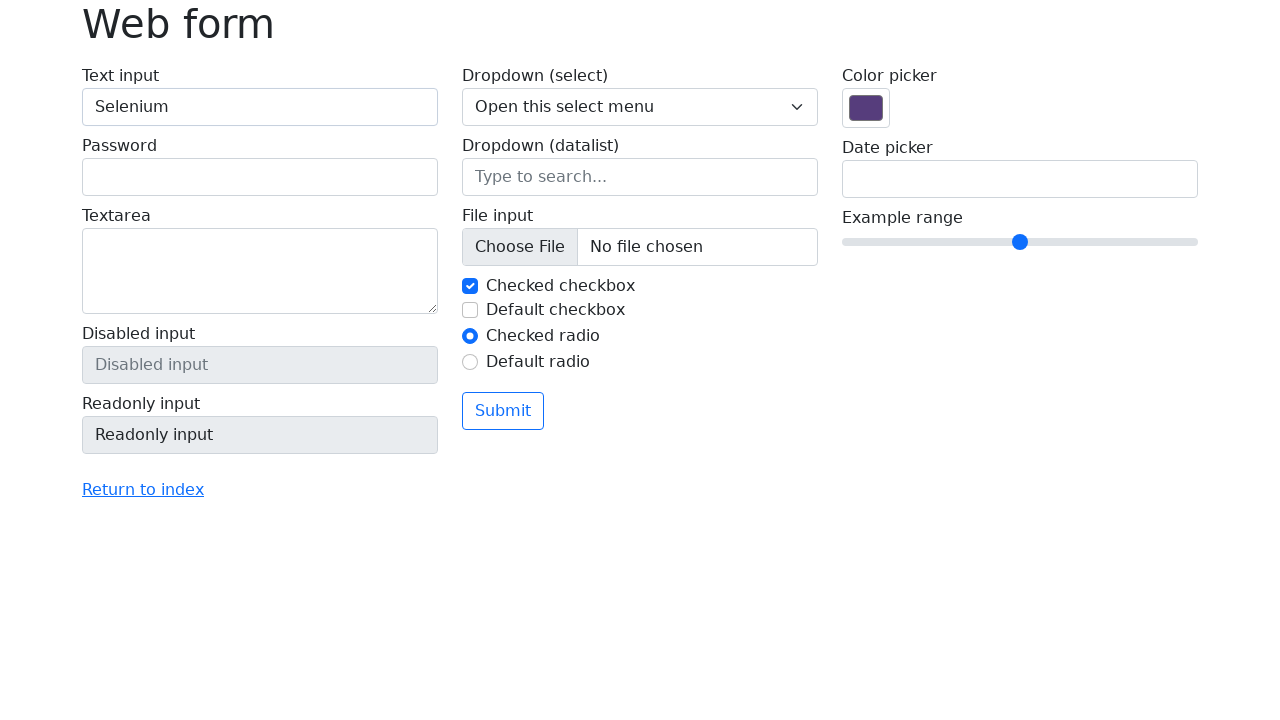

Clicked submit button at (503, 411) on button
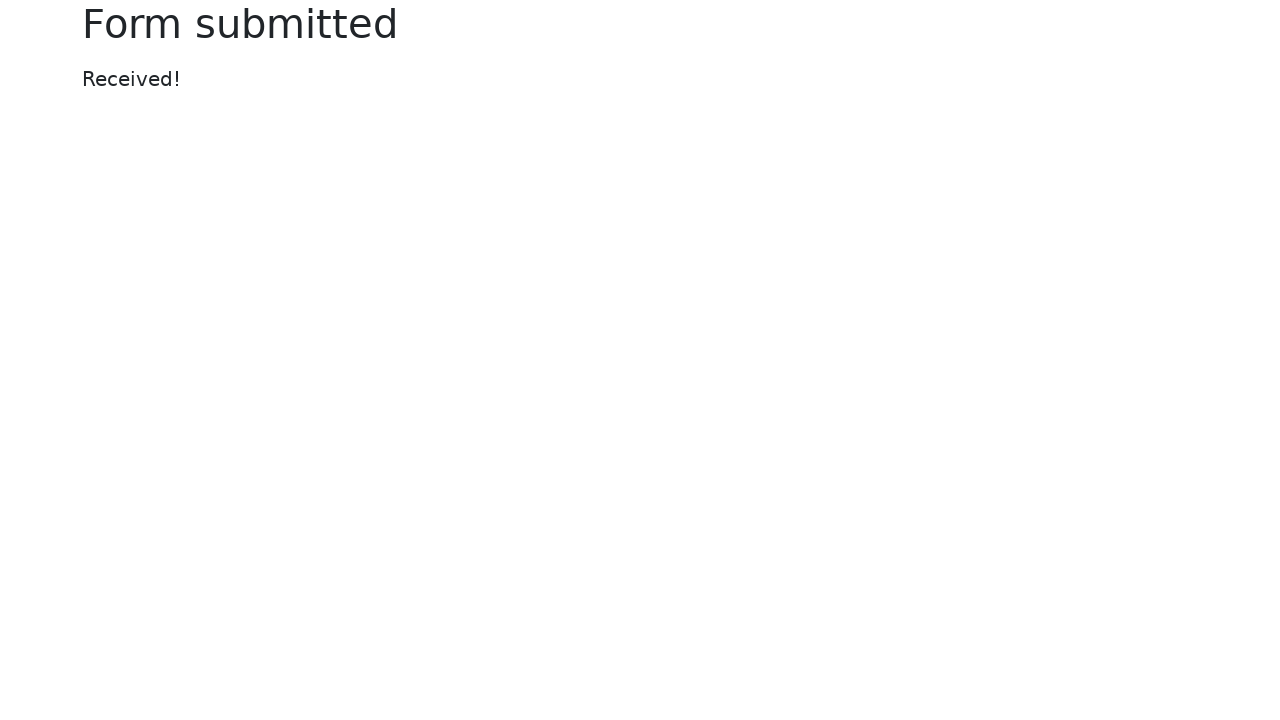

Success message appeared
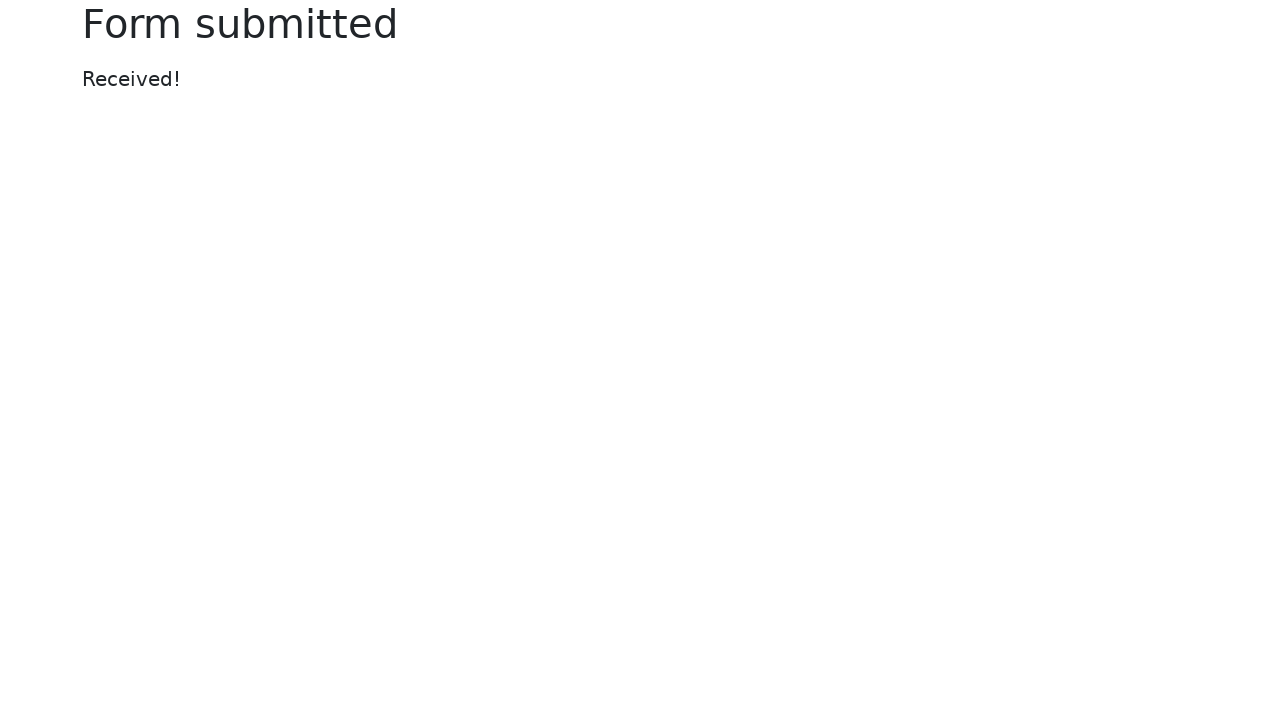

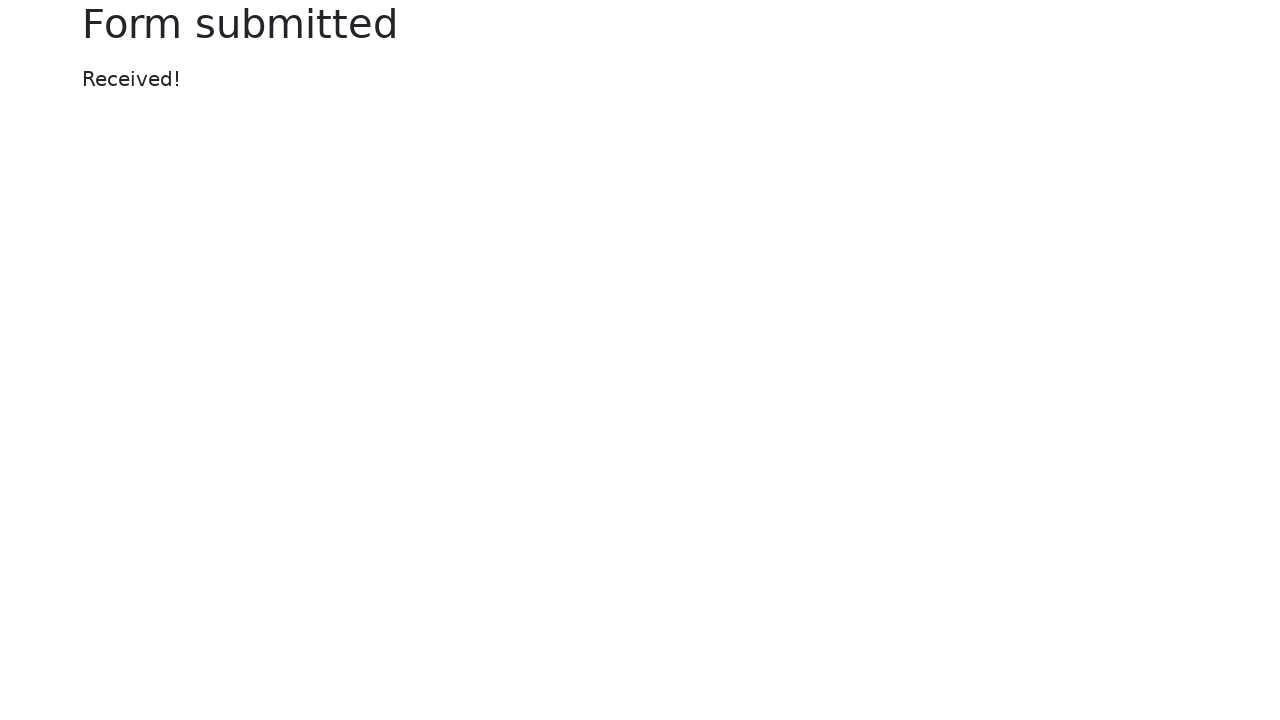